Tests window handling functionality by clicking a button that opens child windows, then iterating through all windows and closing any child windows while keeping the main window open

Starting URL: https://leafground.com/window.xhtml

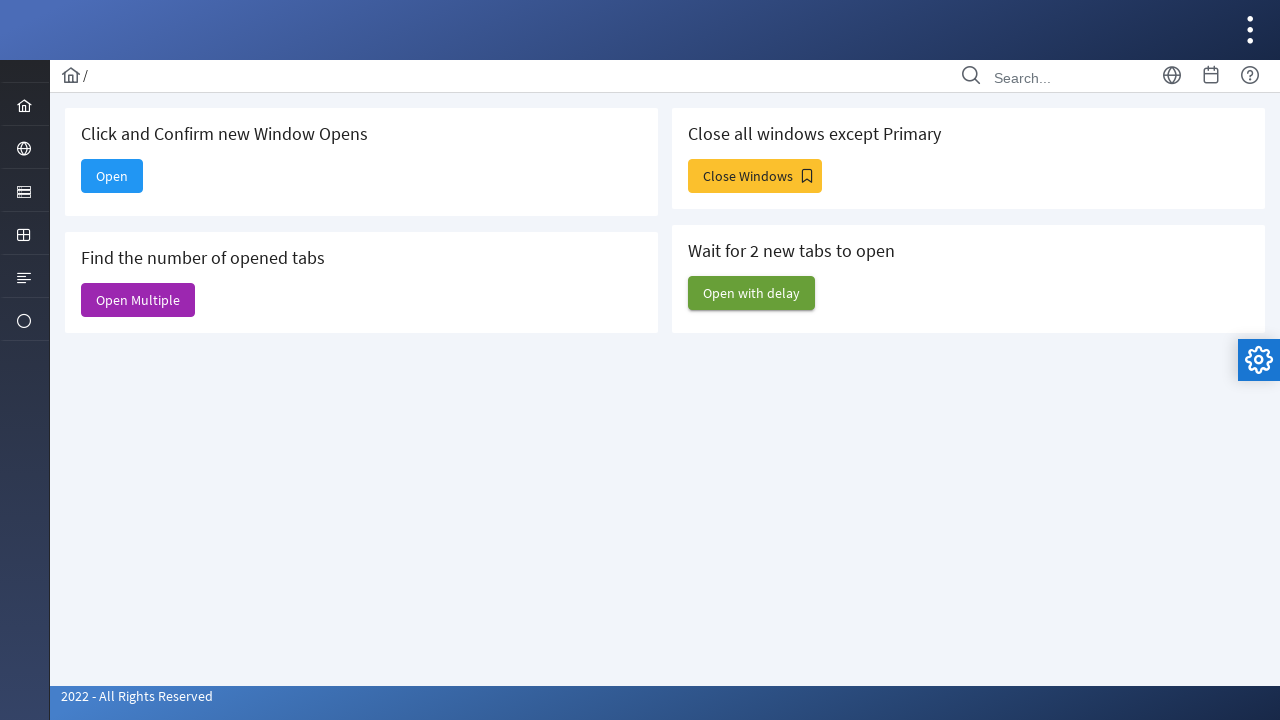

Clicked 'Close Windows' button to open child windows at (755, 176) on xpath=//span[text()='Close Windows']
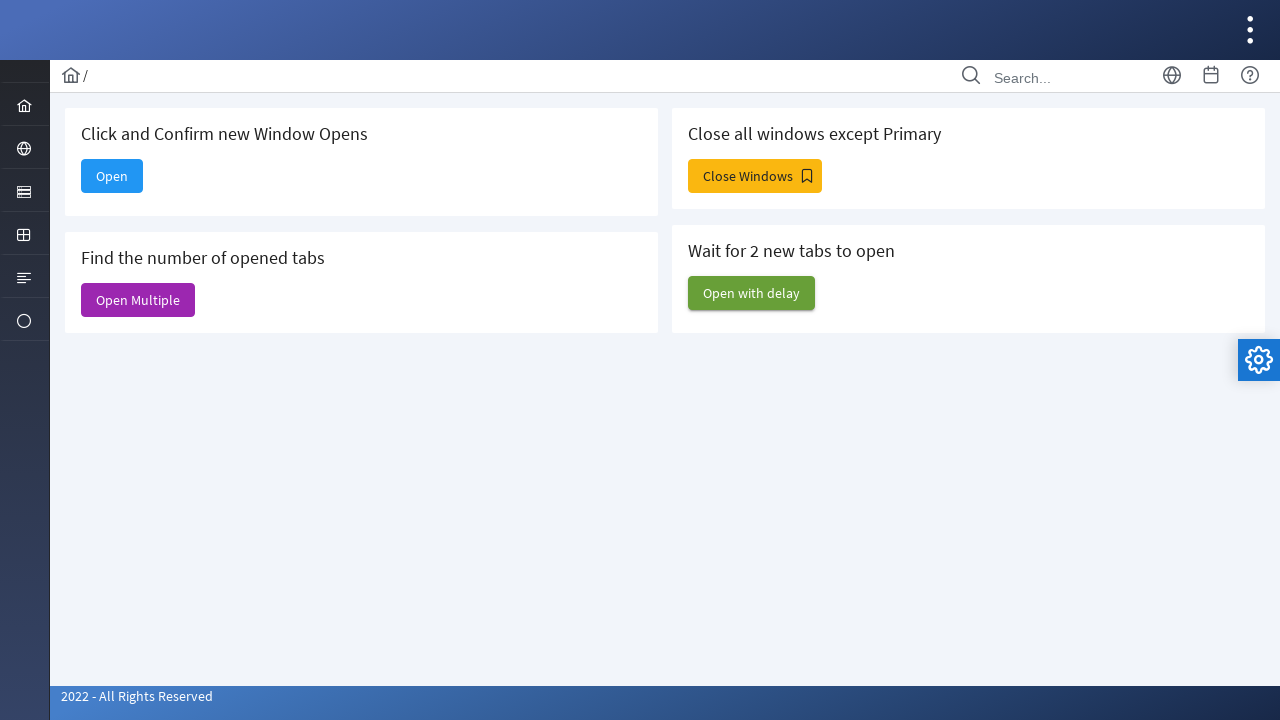

Waited 1 second for child windows to open
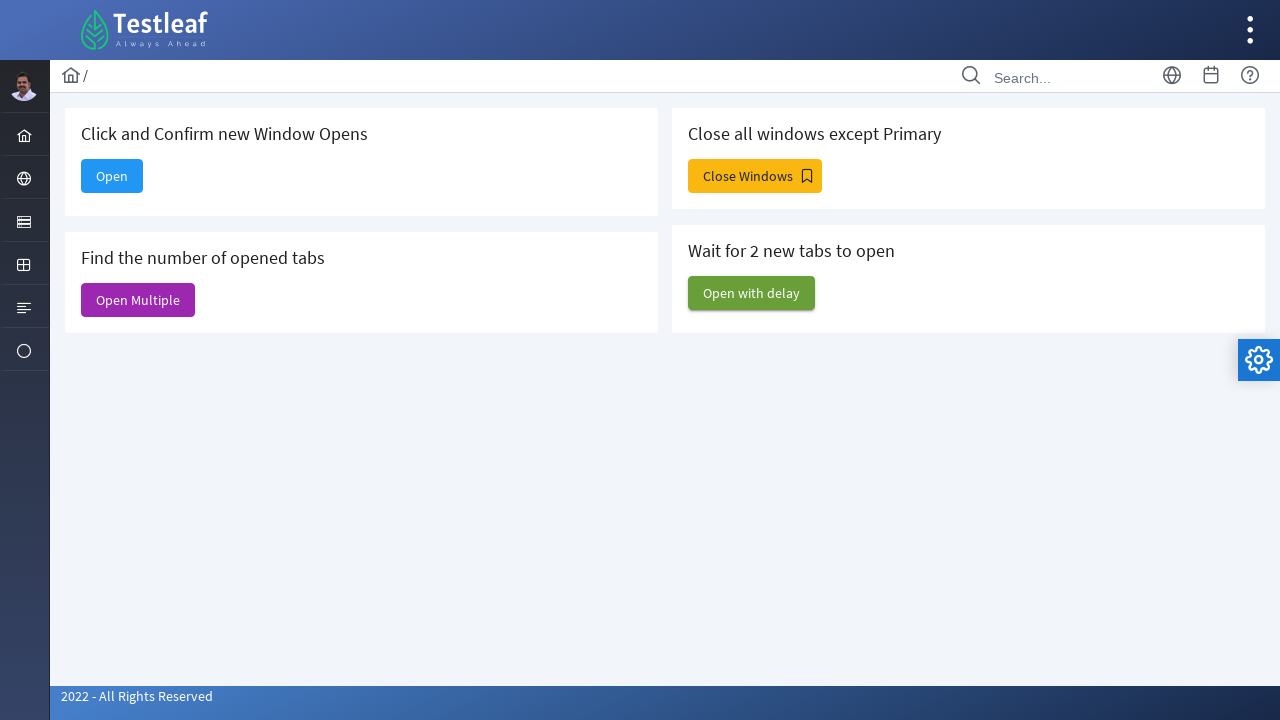

Retrieved all open pages in context (total: 7)
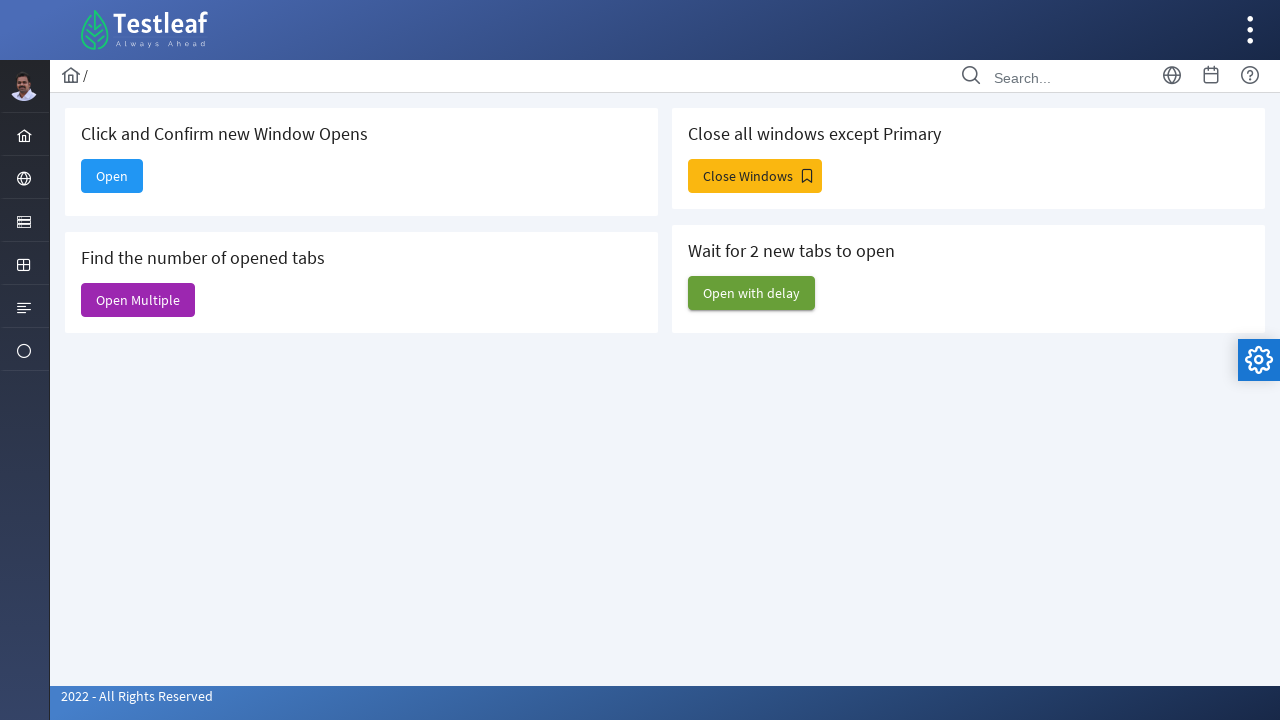

Closed a child window, keeping main window open
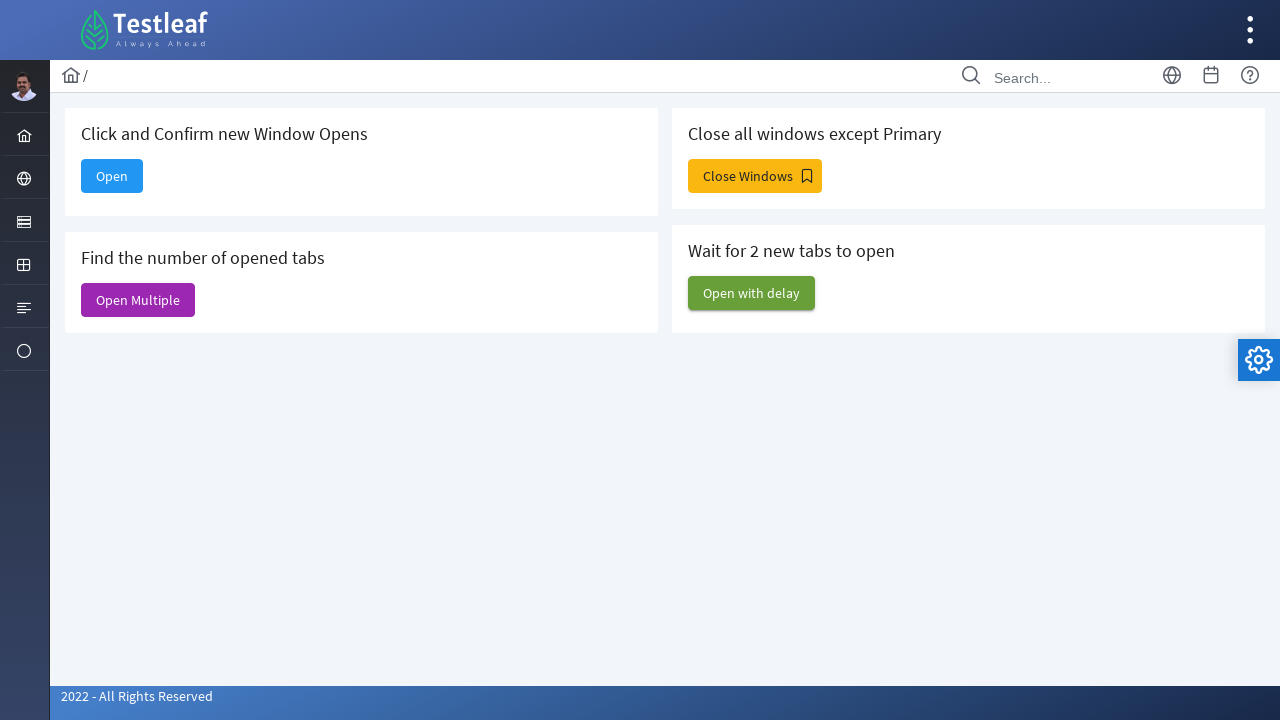

Closed a child window, keeping main window open
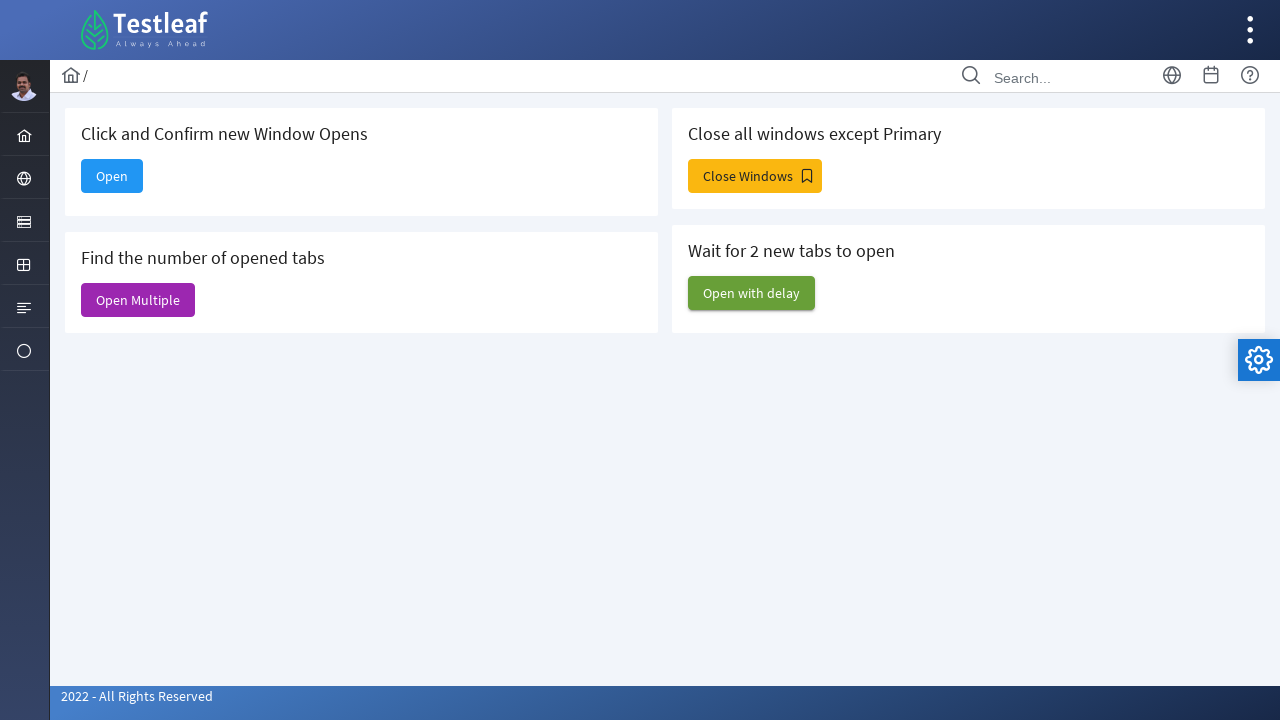

Closed a child window, keeping main window open
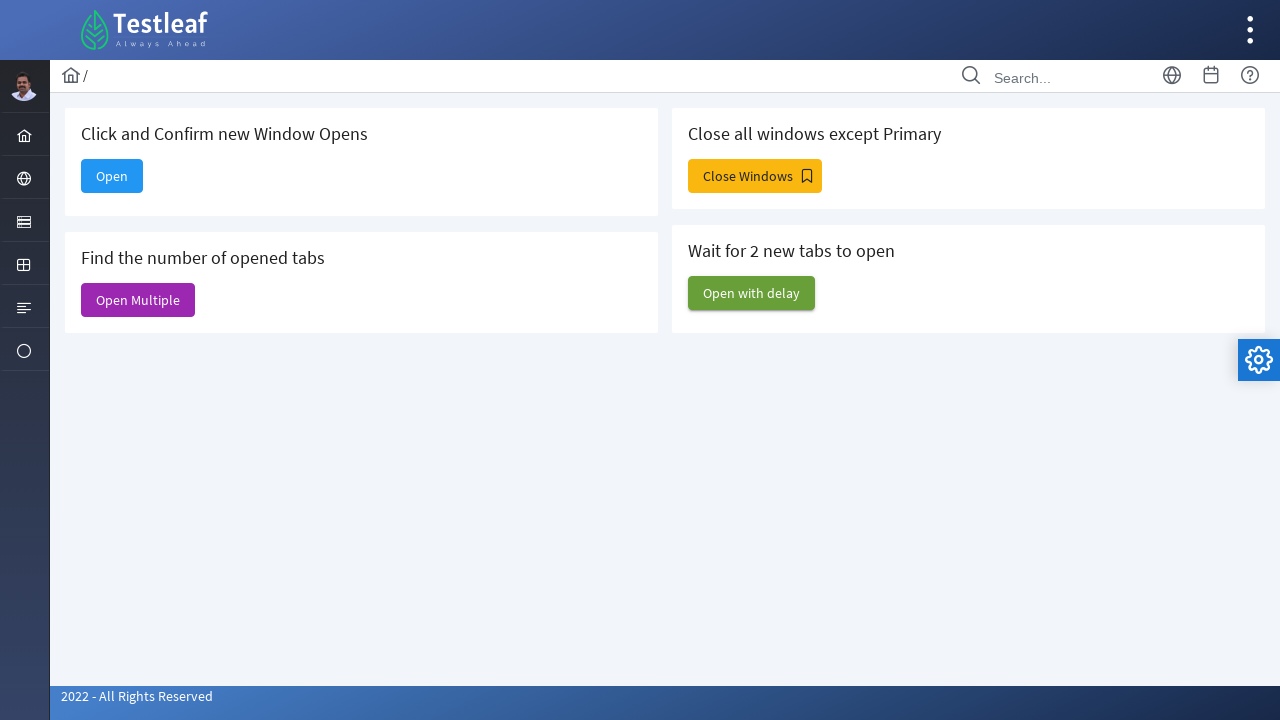

Closed a child window, keeping main window open
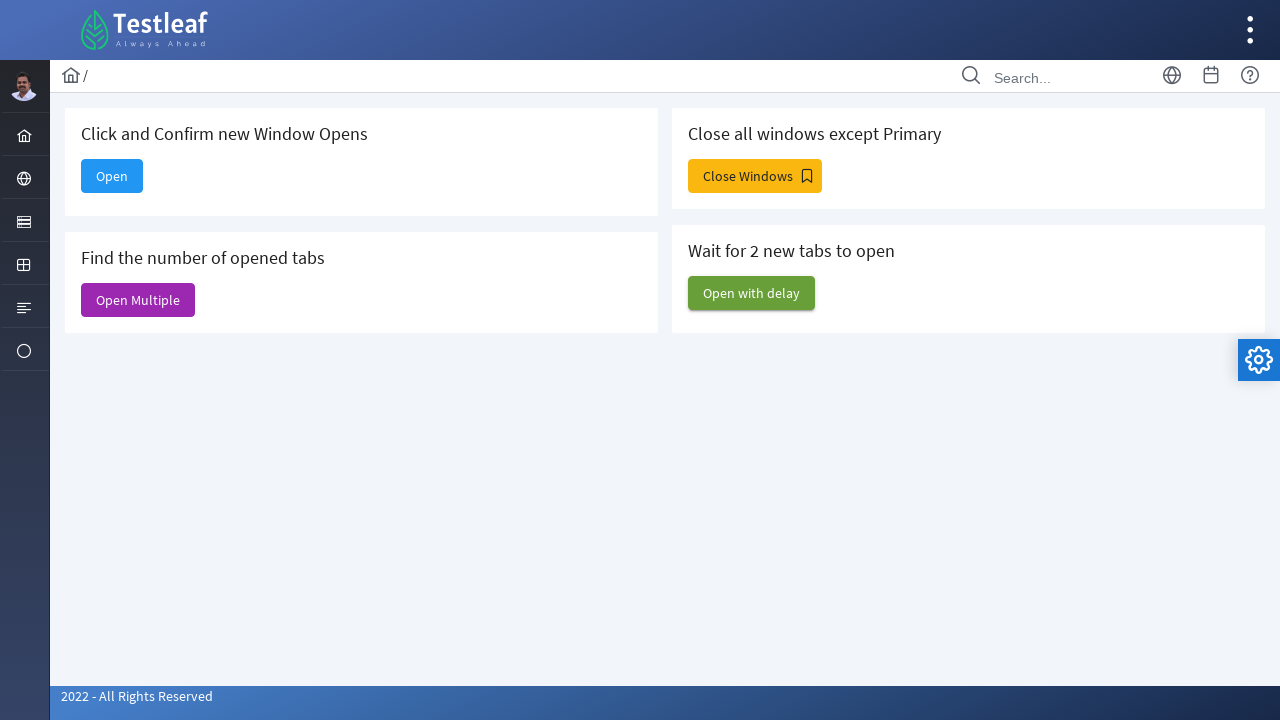

Closed a child window, keeping main window open
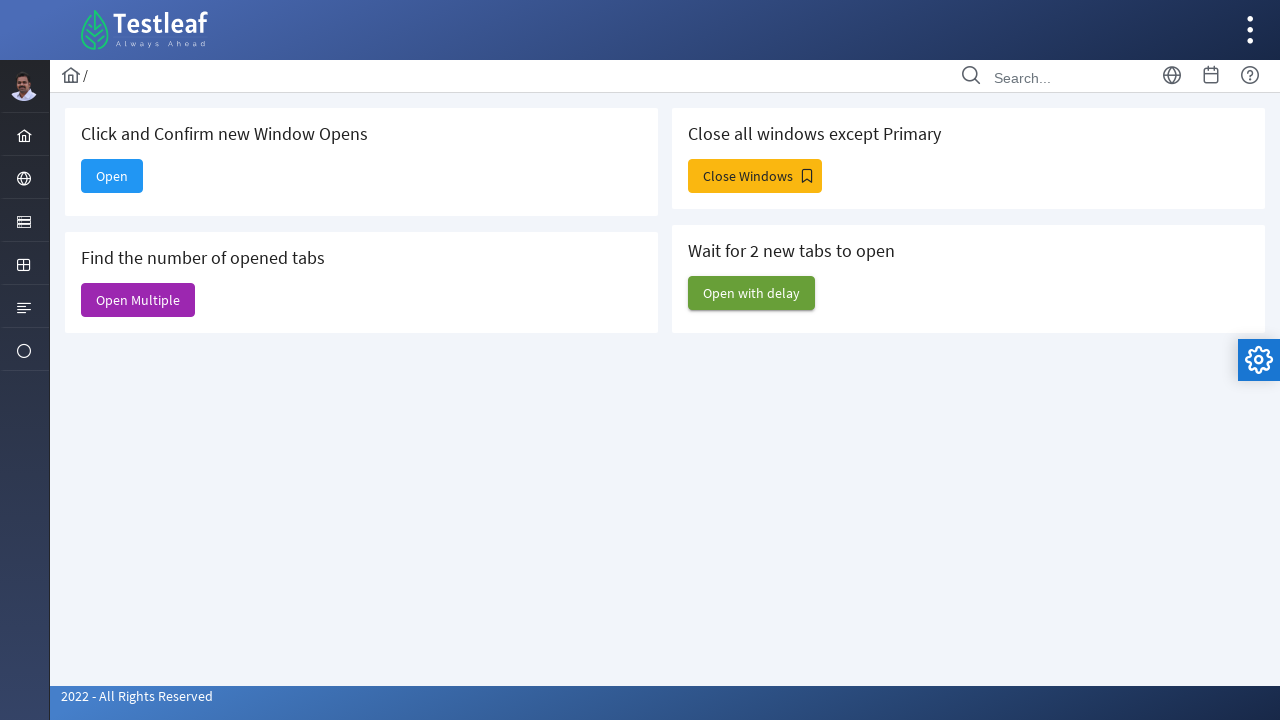

Closed a child window, keeping main window open
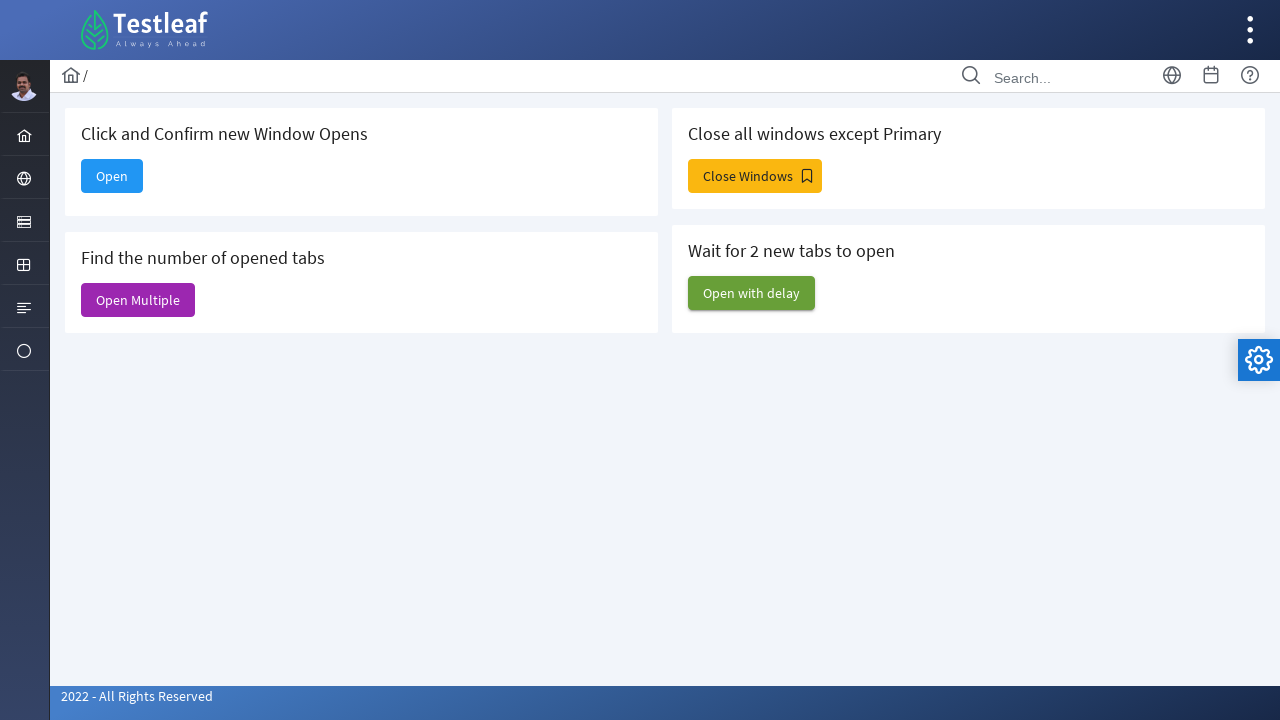

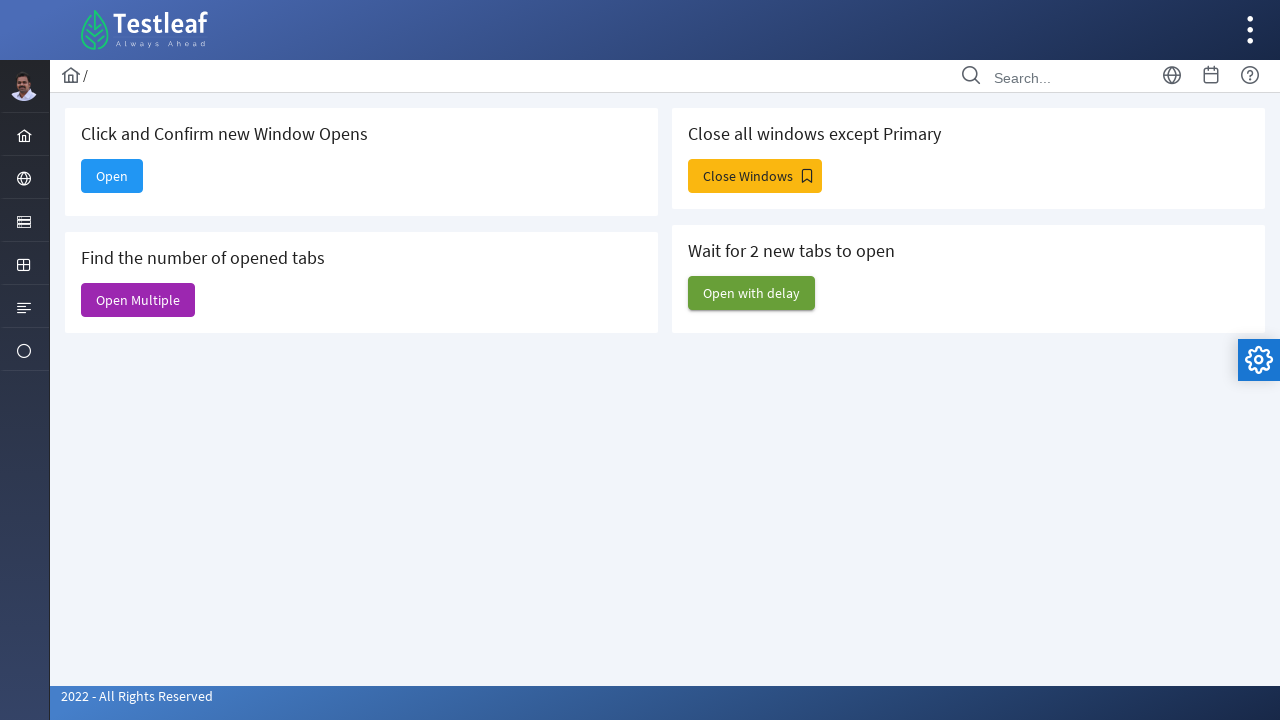